Tests the train search functionality on erail.in by entering origin and destination stations, searching for trains, and verifying the train number sorting feature works correctly.

Starting URL: https://erail.in/

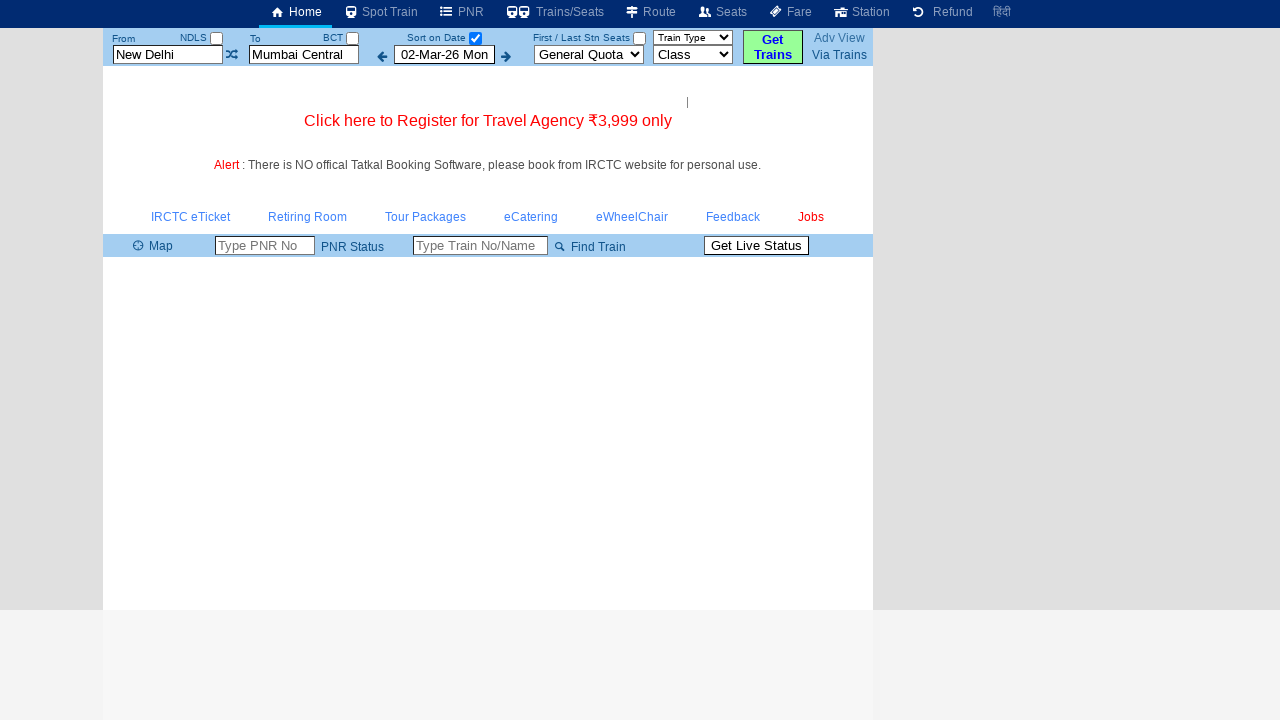

Cleared the starting station field on #txtStationFrom
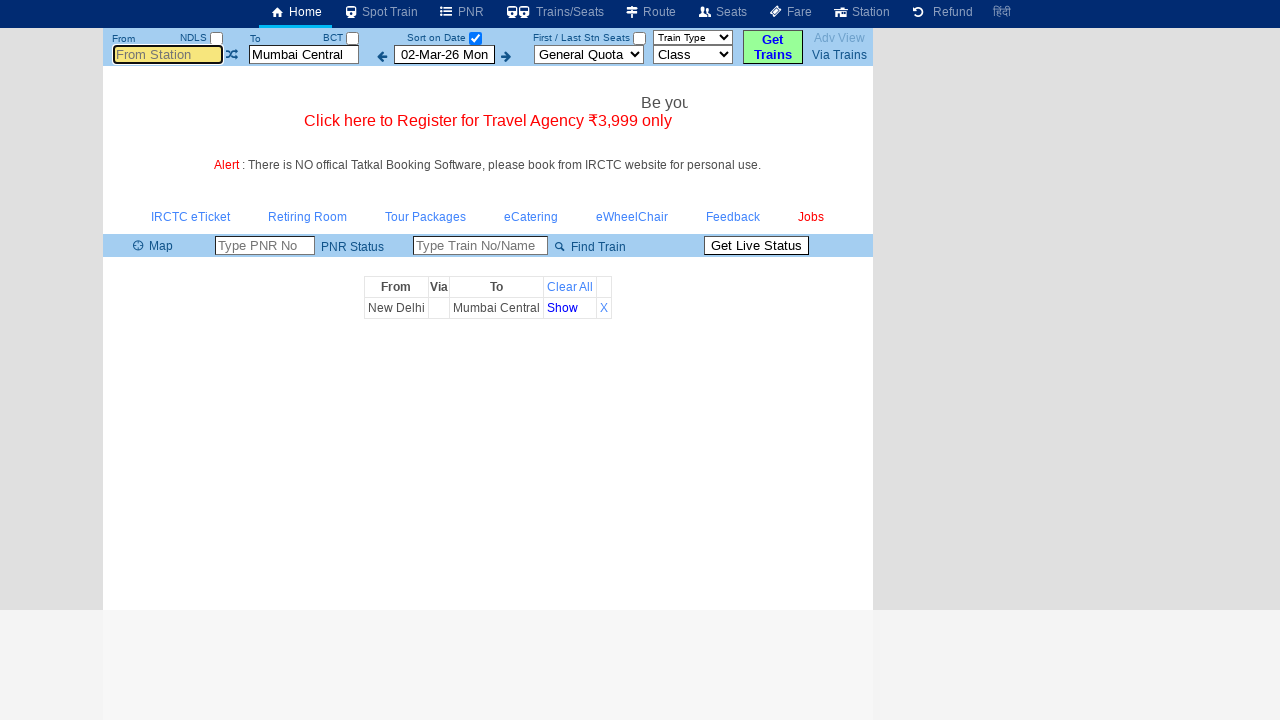

Filled starting station field with 'MAS' on #txtStationFrom
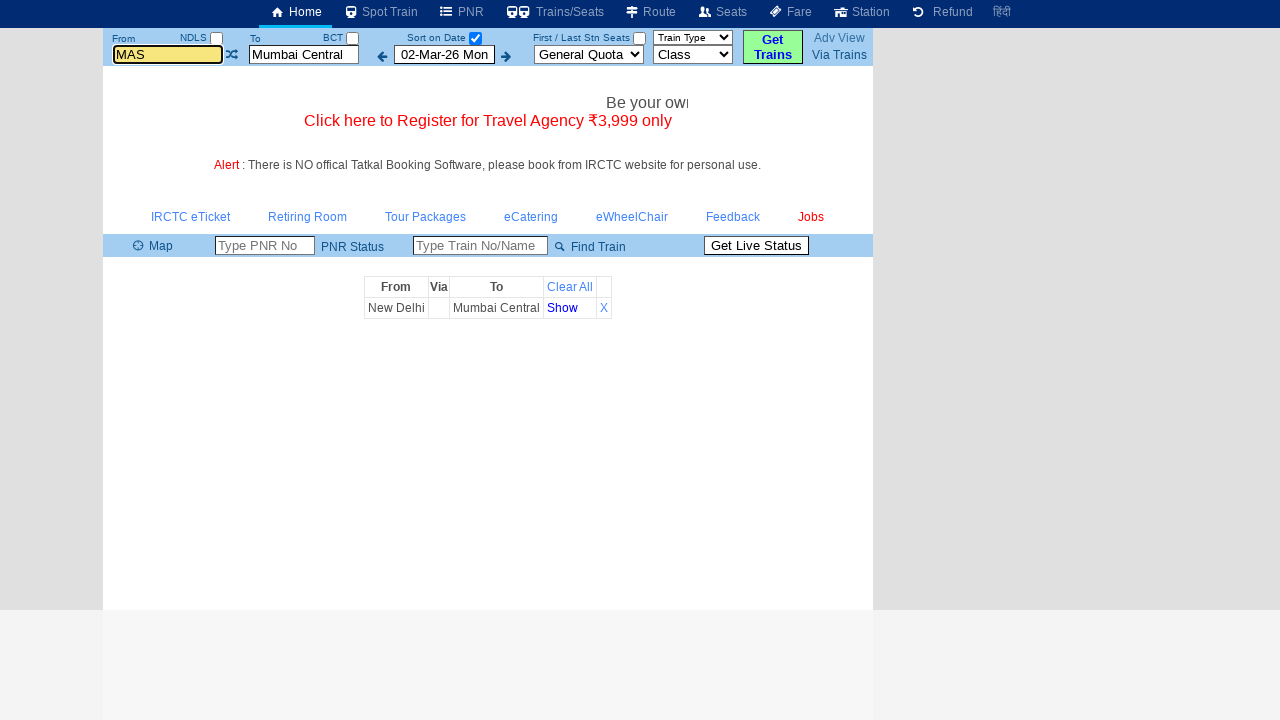

Pressed Tab to move to next field on #txtStationFrom
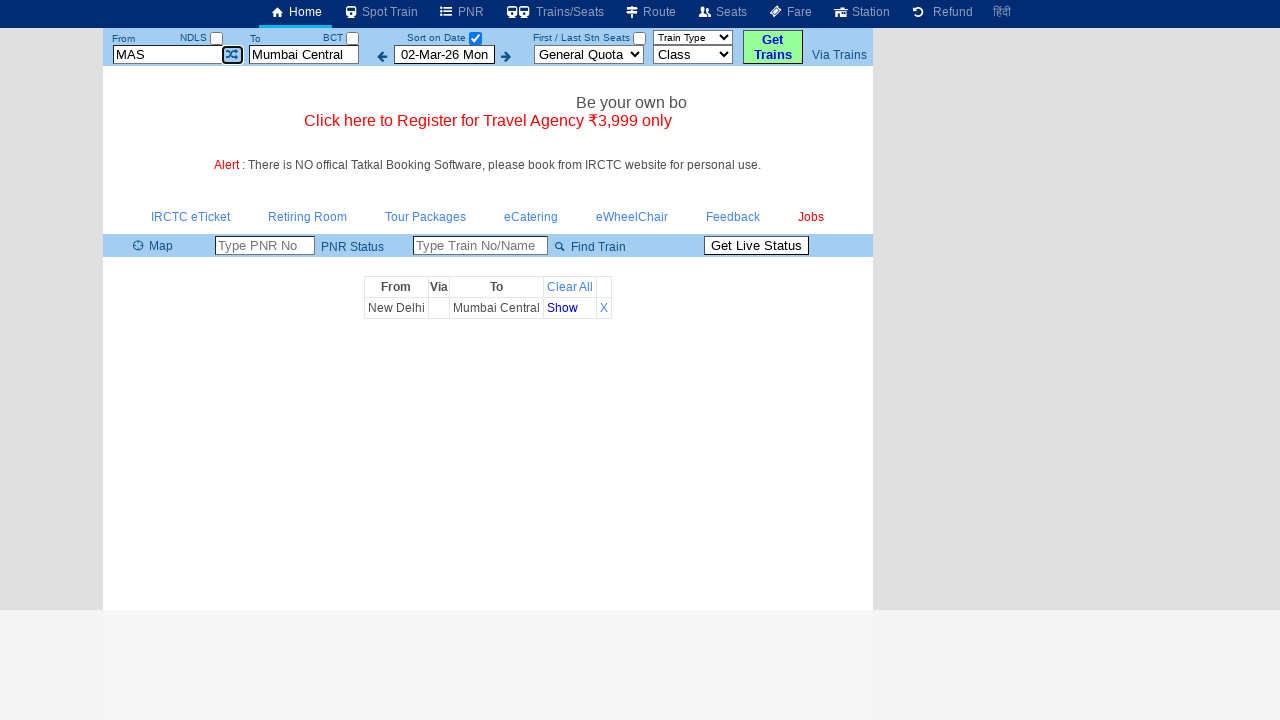

Cleared the destination station field on #txtStationTo
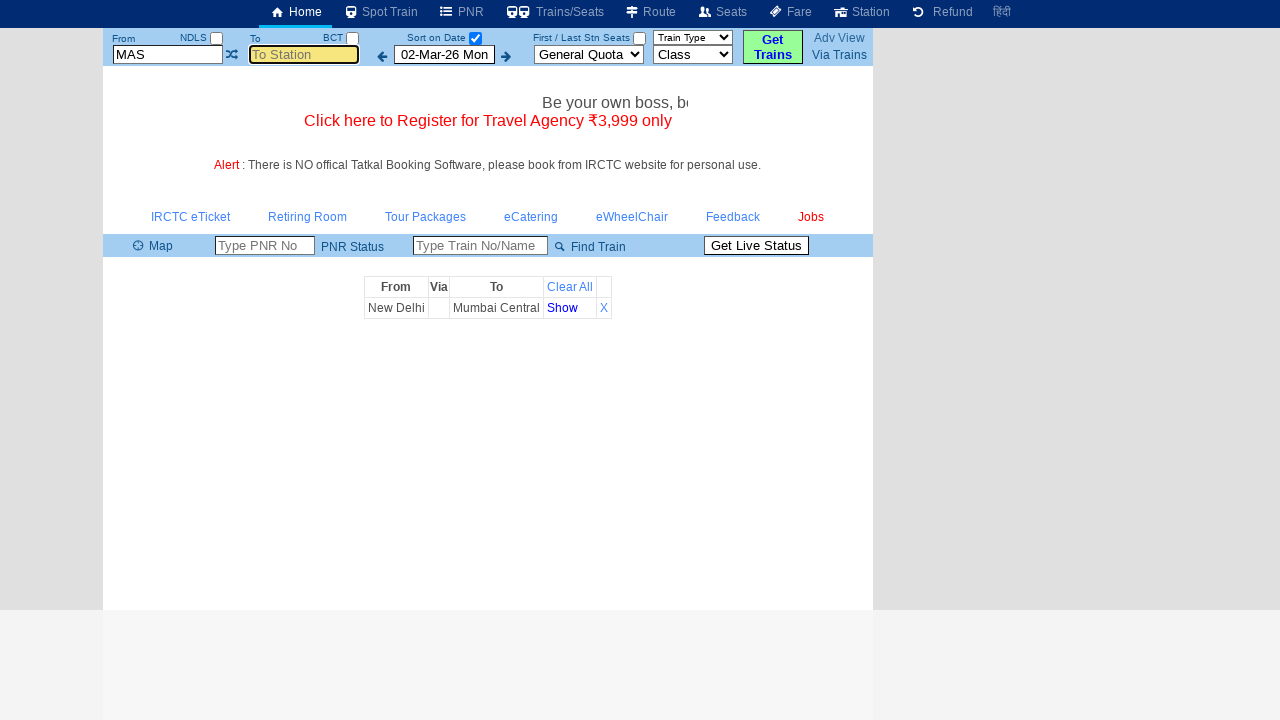

Filled destination station field with 'Kolkata' on #txtStationTo
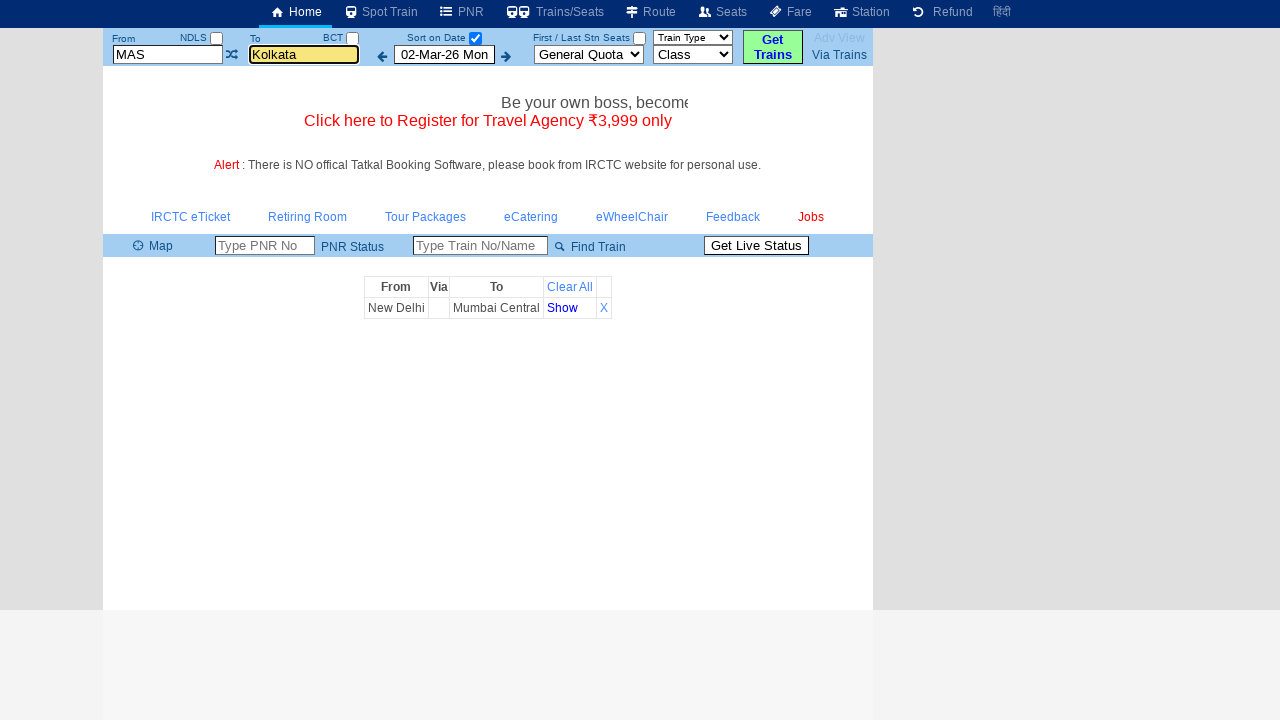

Pressed Tab to confirm destination station on #txtStationTo
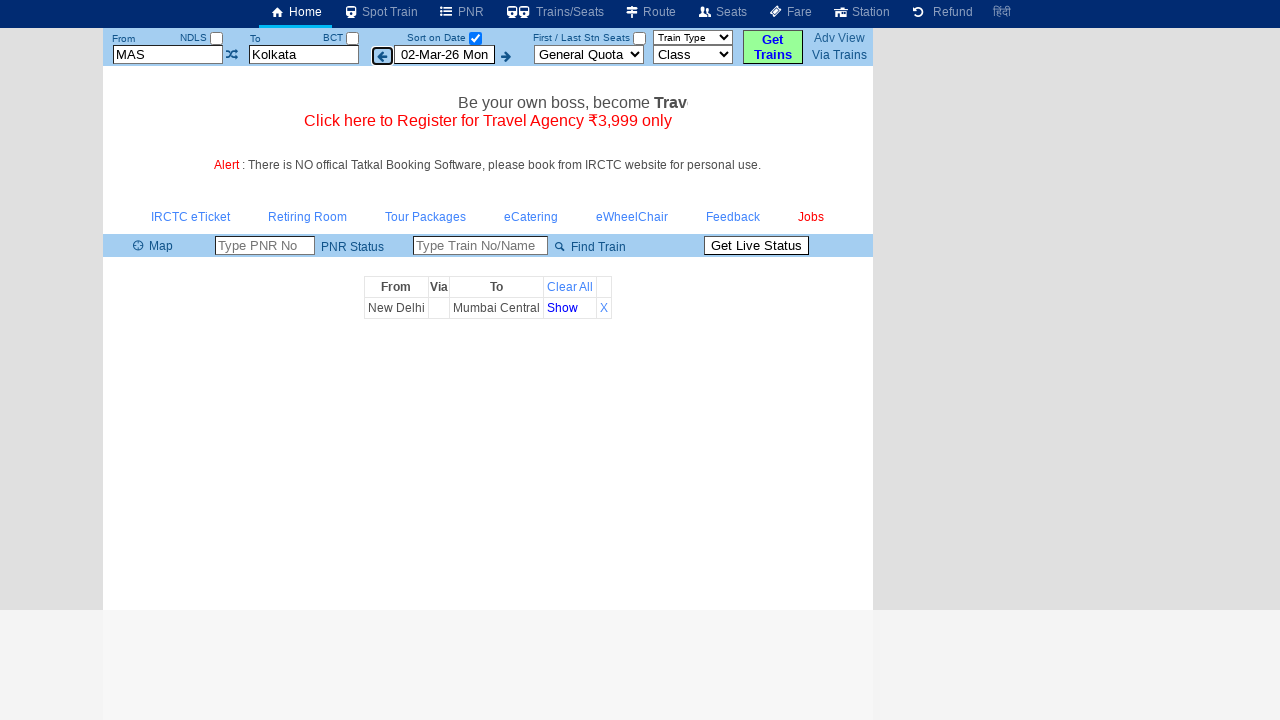

Clicked the date-only checkbox to trigger train search at (475, 38) on #chkSelectDateOnly
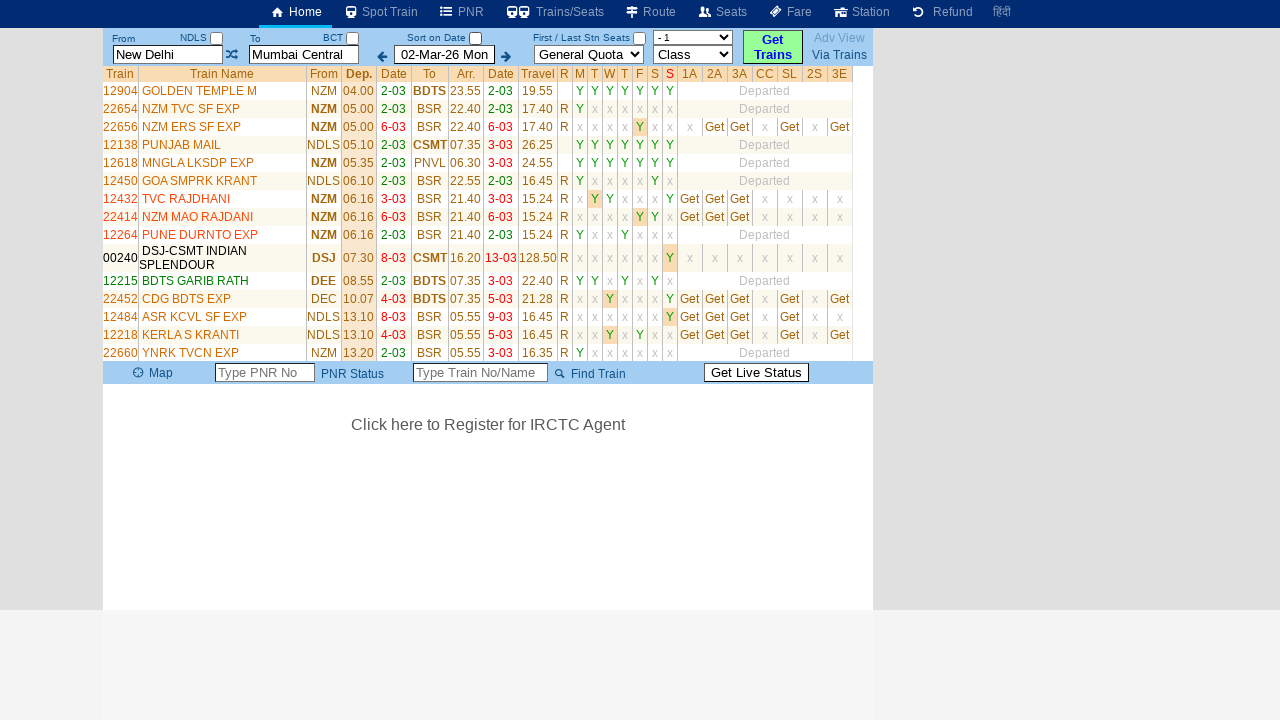

Train results loaded successfully
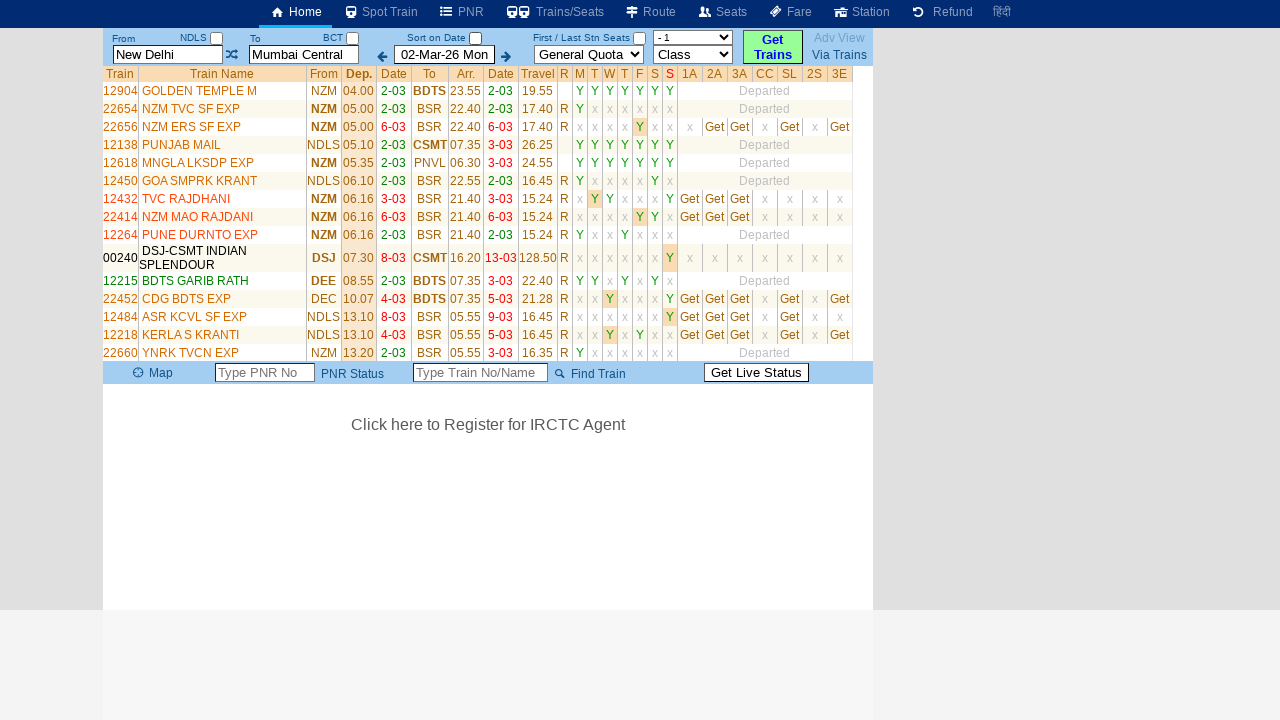

Clicked Train header to sort by train number at (120, 74) on xpath=//a[text()='Train' and @title='Click here to sort on Train Number']
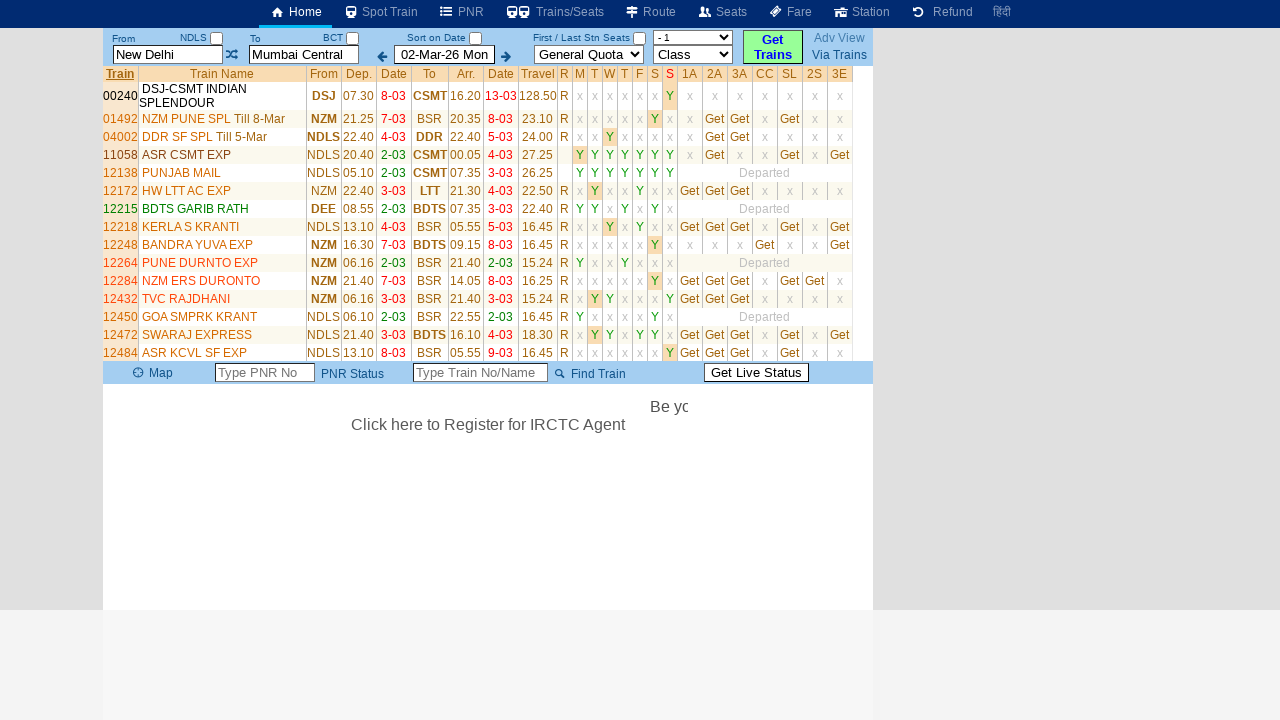

Waited for sorting operation to complete
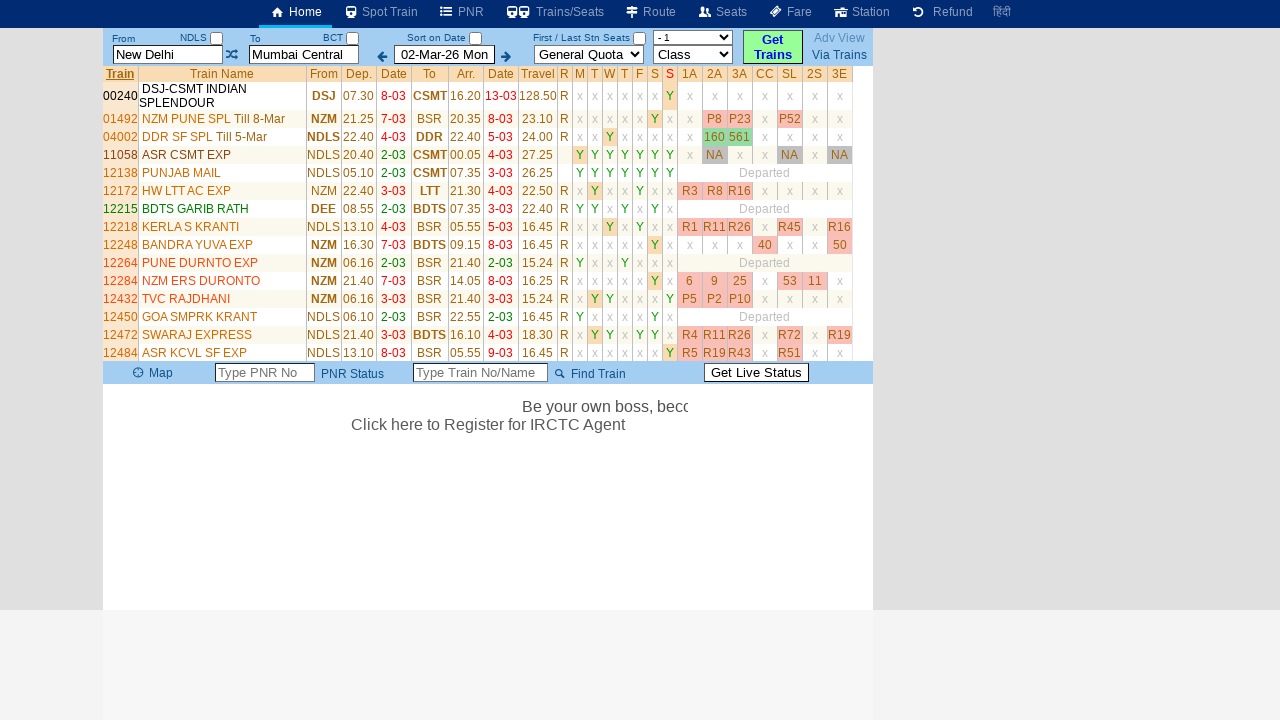

Verified sorted train results are displayed
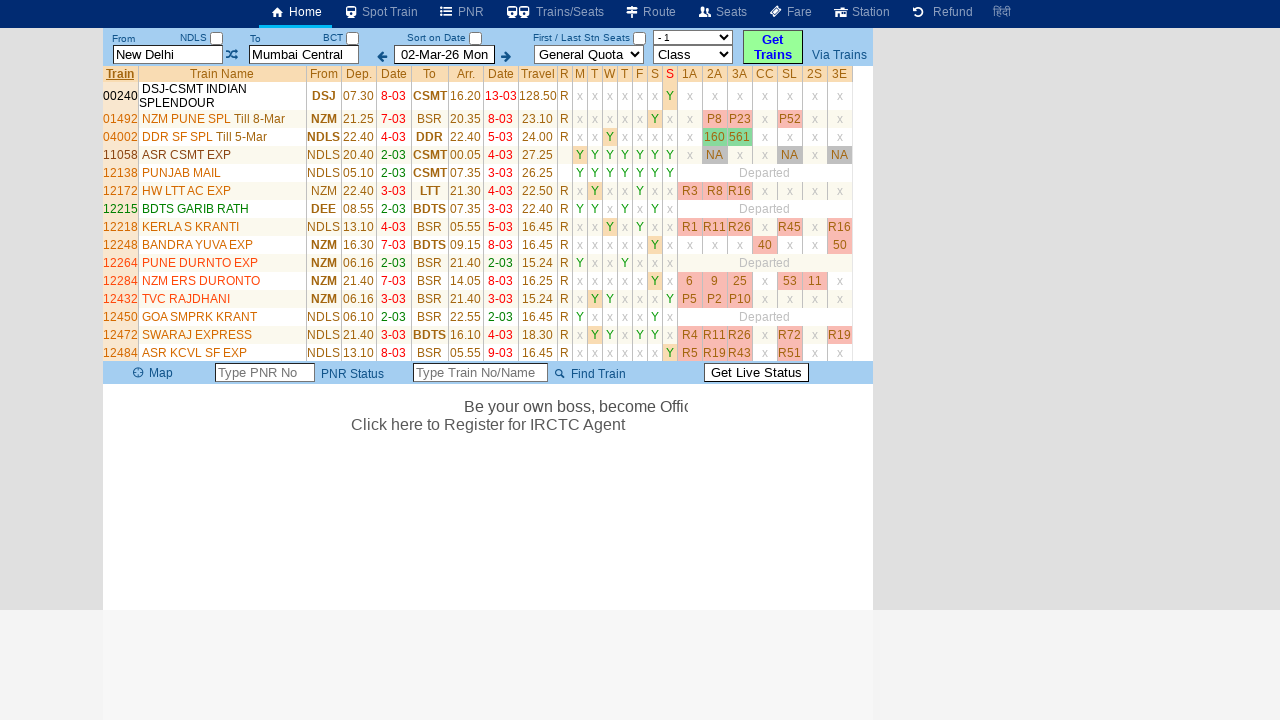

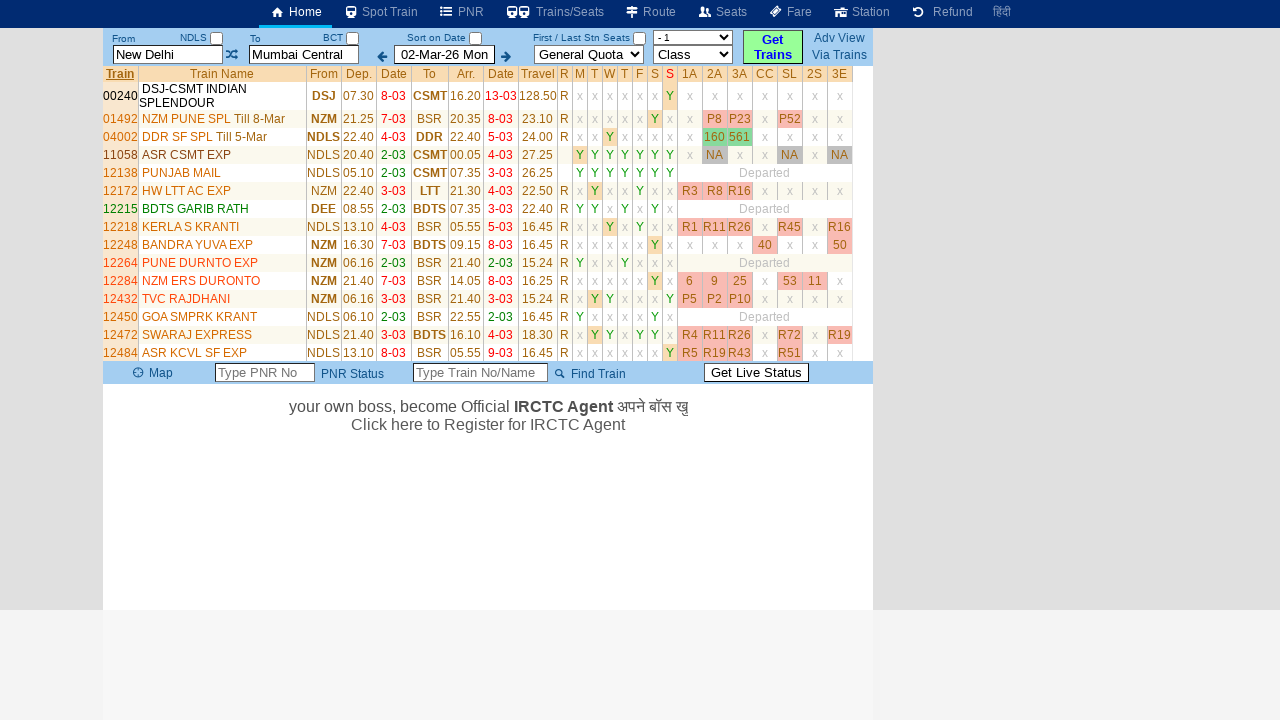